Tests clicking a button that dynamically adds a paragraph element to the page after a delay

Starting URL: https://igorsmasc.github.io/praticando_waits/

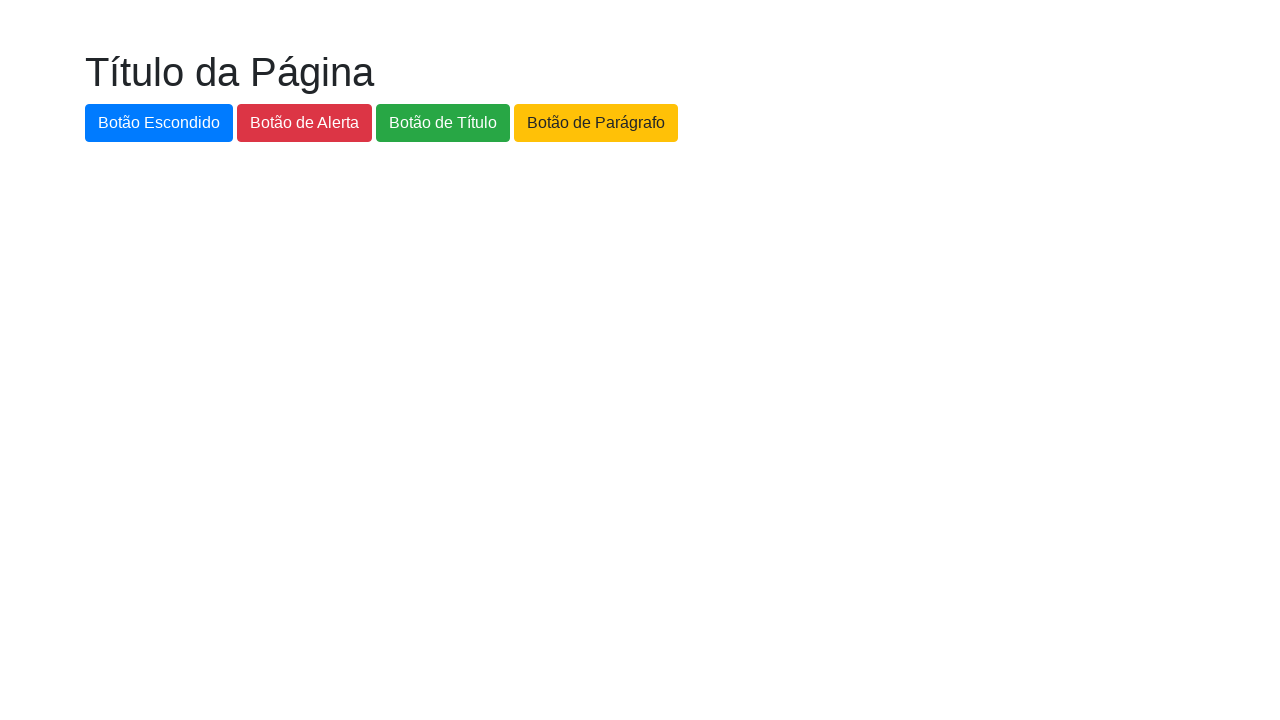

Clicked the paragraph button at (596, 123) on #botao-paragrafo
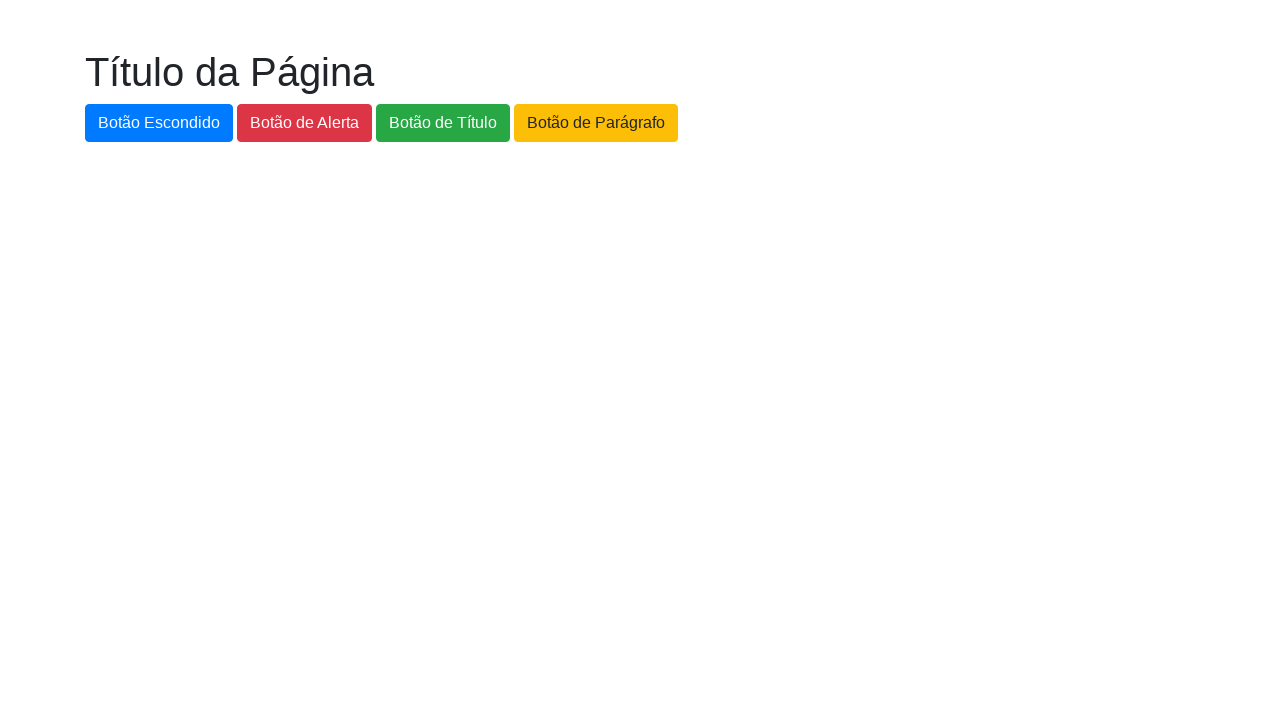

Paragraph element appeared after delay
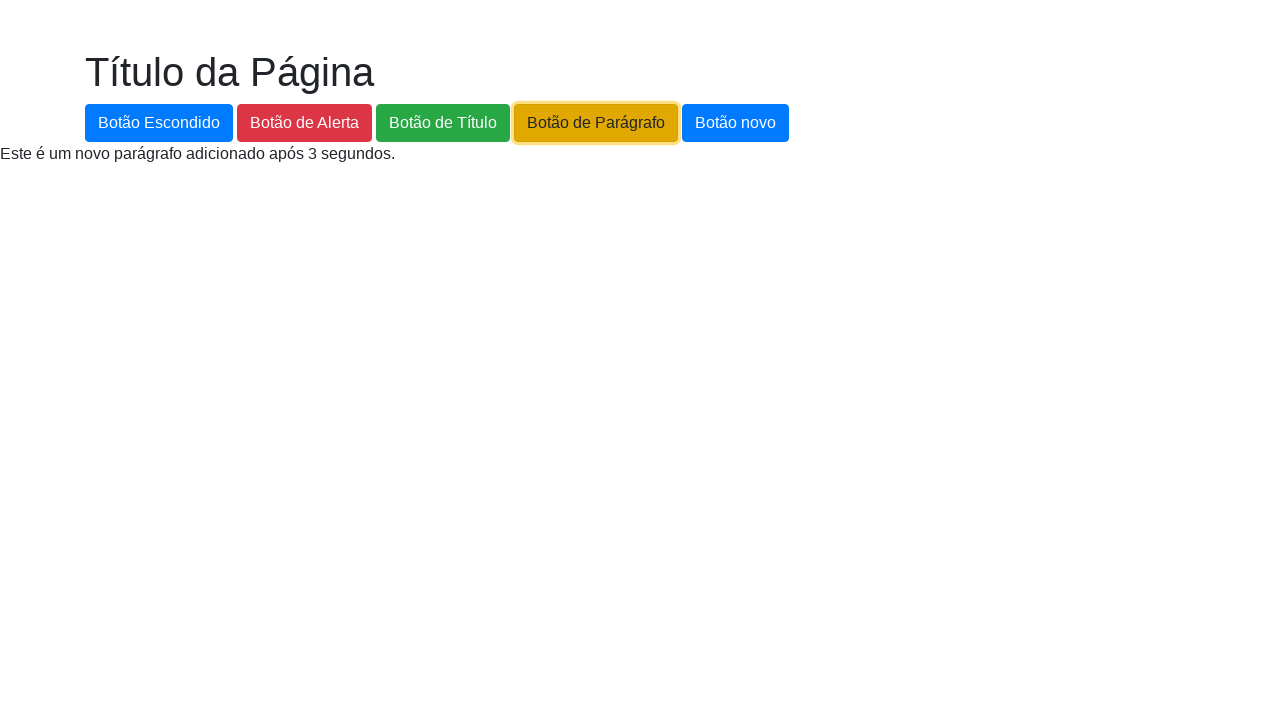

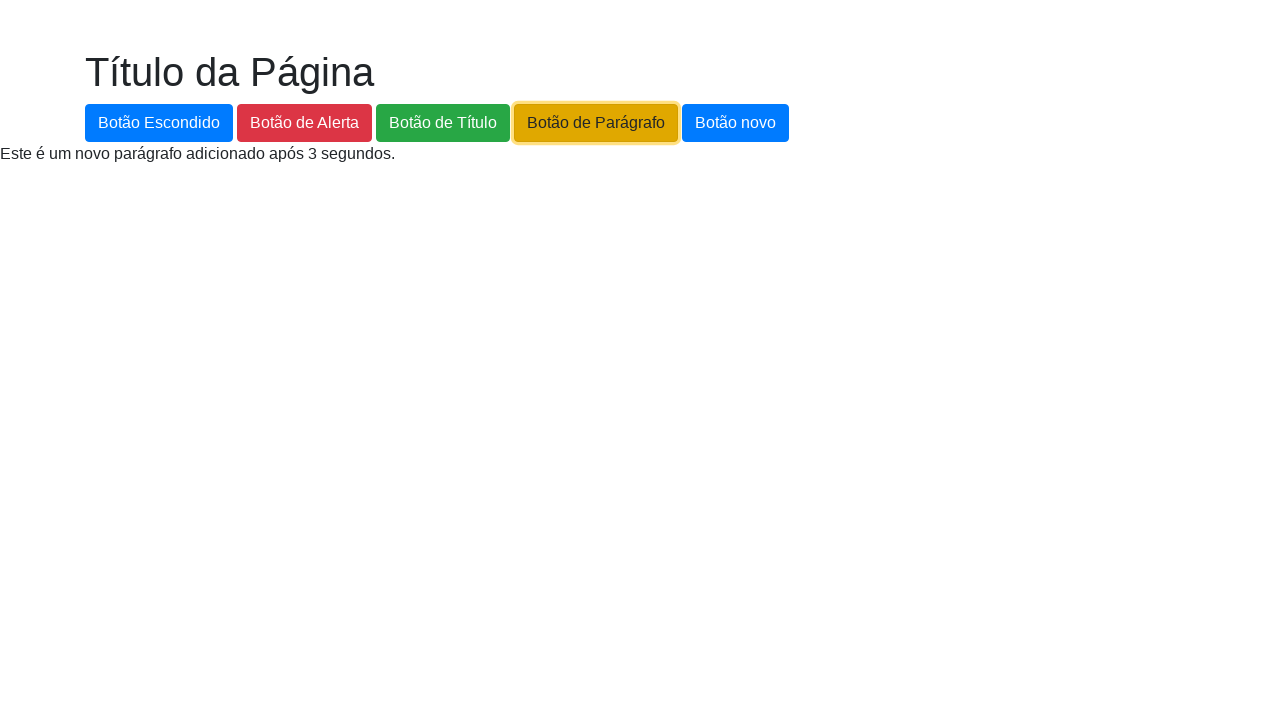